Navigates to the Docs page, finds the HTML Test Reports section, clicks on the yarn tab, and verifies the yarn command is displayed

Starting URL: https://playwright.dev/

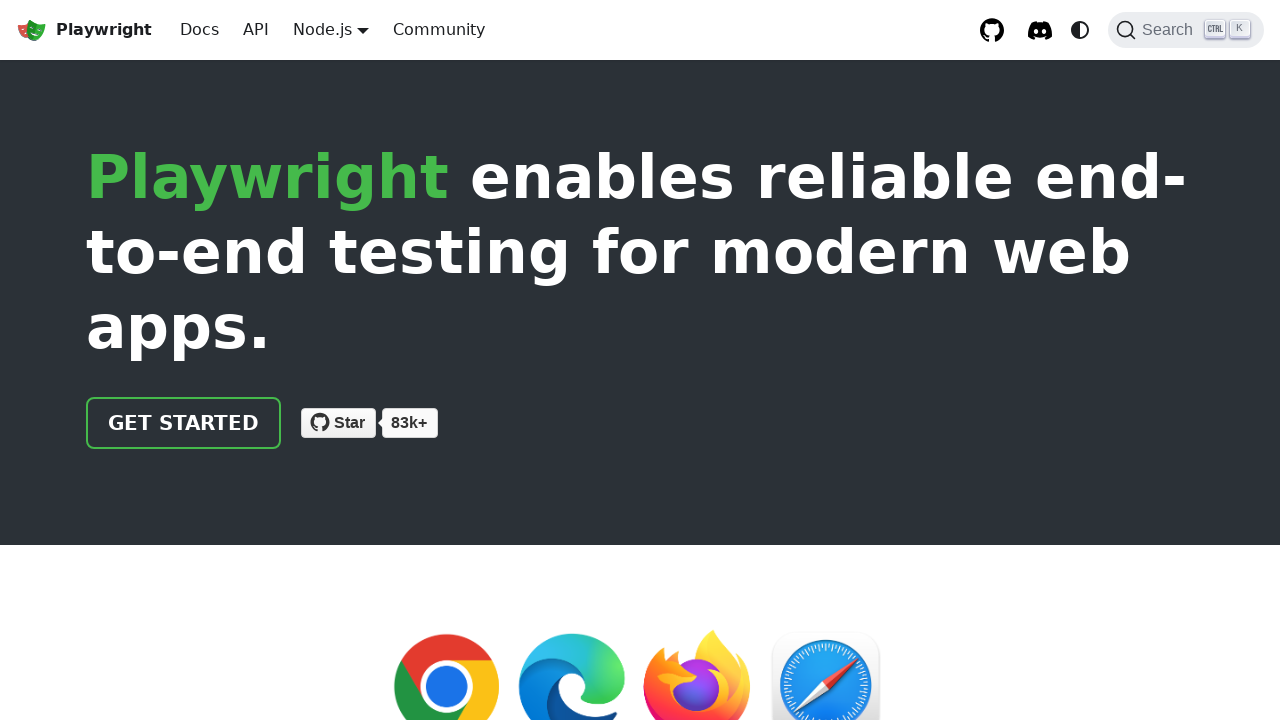

Clicked on the Docs link in the navigation at (200, 30) on a:has-text('Docs')
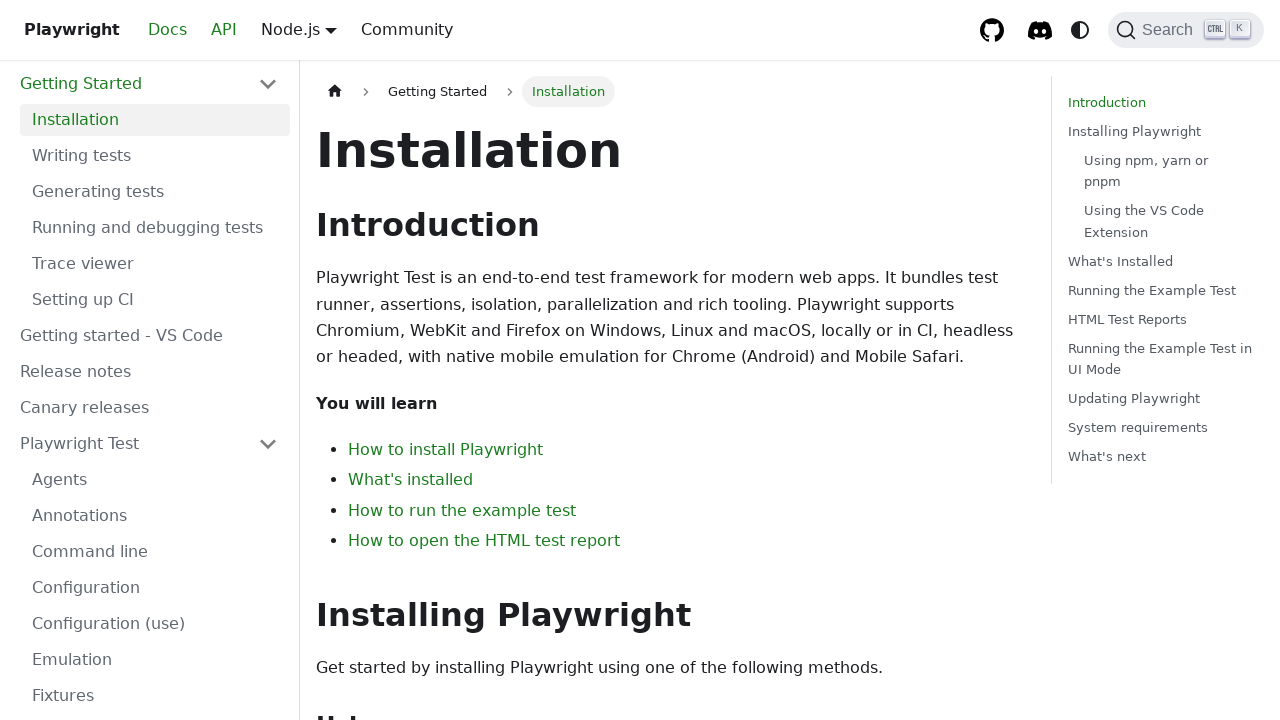

Scrolled to the HTML Test Reports section
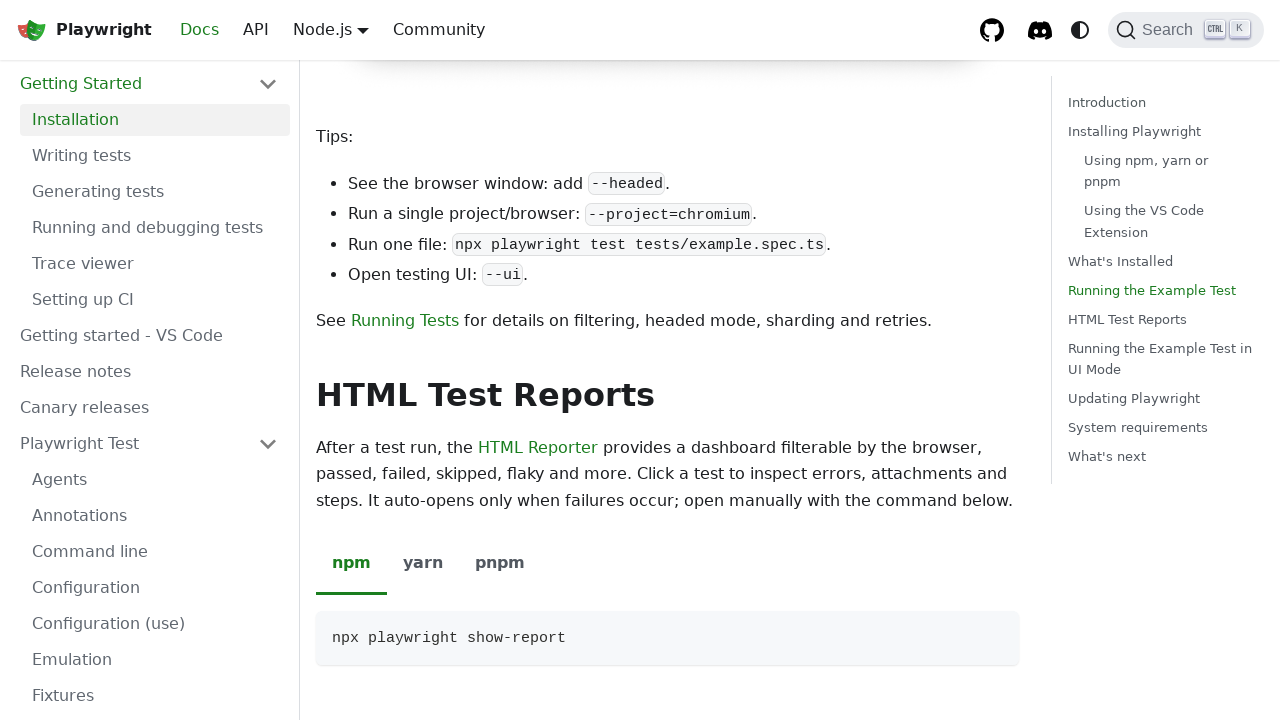

Clicked on the yarn tab at (423, 565) on h2:has-text('HTML Test Reports') ~ div .tabs__item:has-text('yarn') >> nth=0
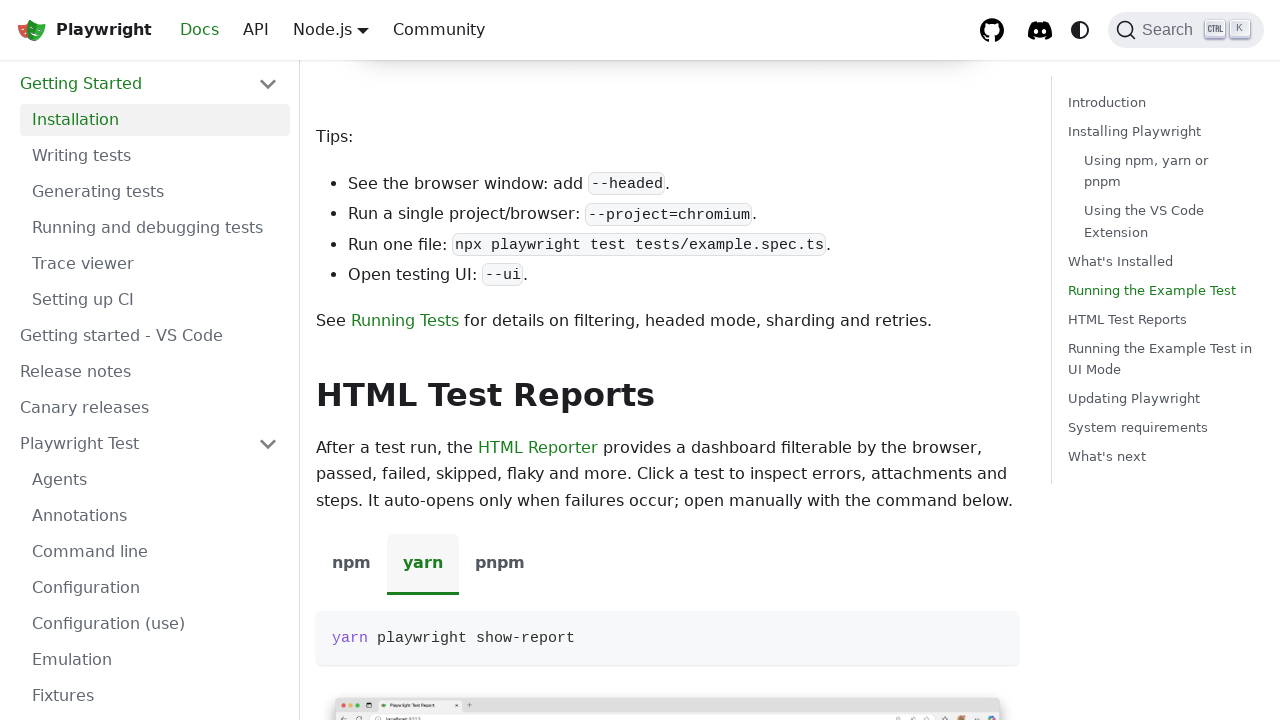

Verified that the yarn command is displayed
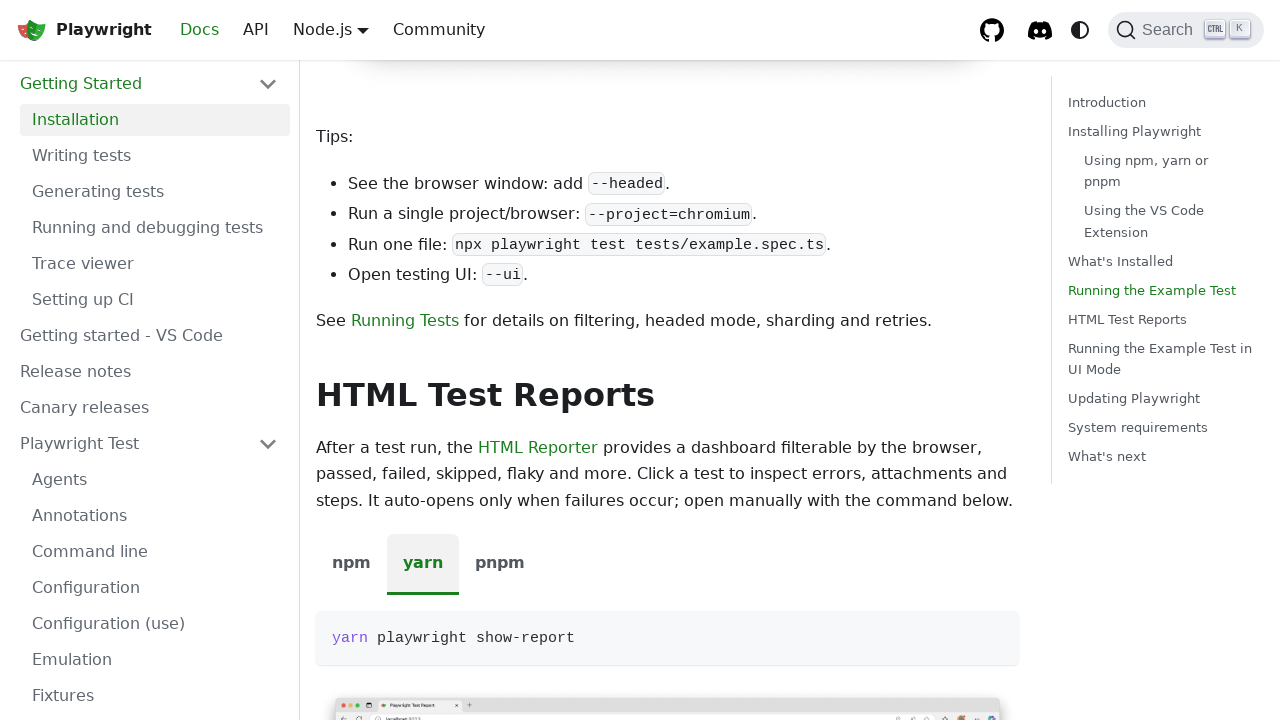

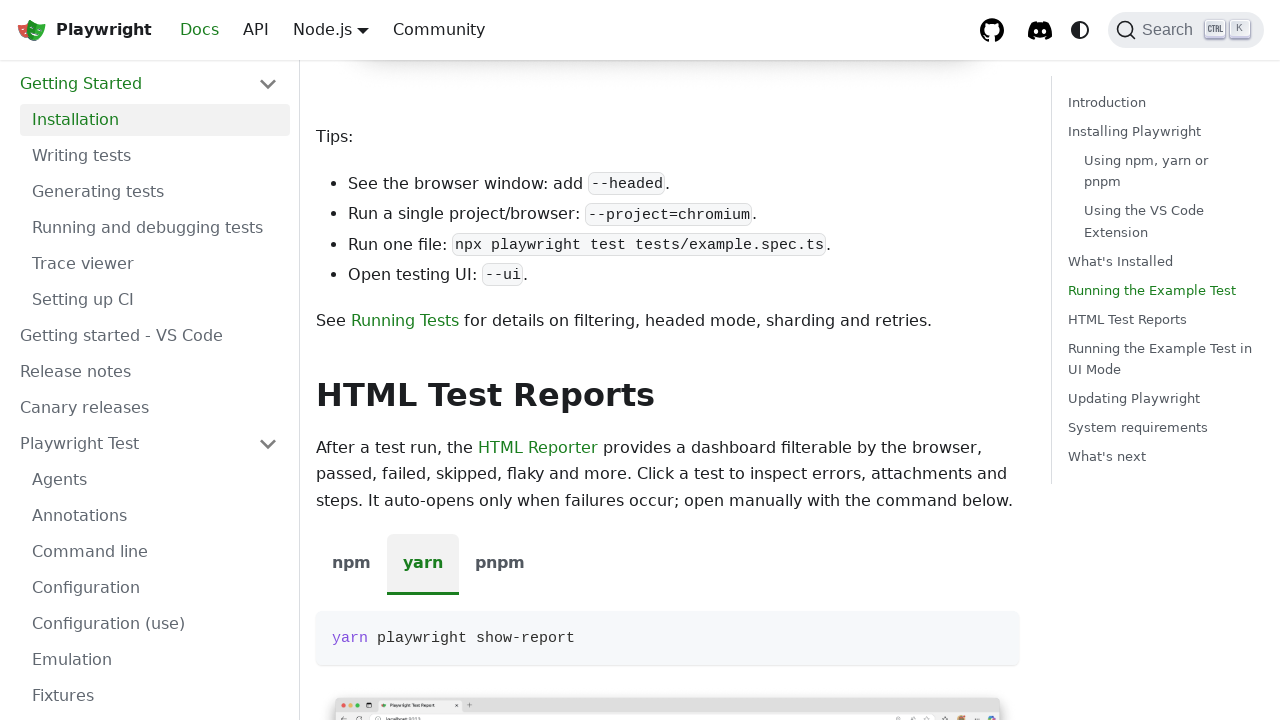